Verifies the browser driver is accessible and can retrieve the page title.

Starting URL: http://htmlpreview.github.io/?https://raw.githubusercontent.com/SeleniumHQ/selenium/master/common/src/web/clicks.html

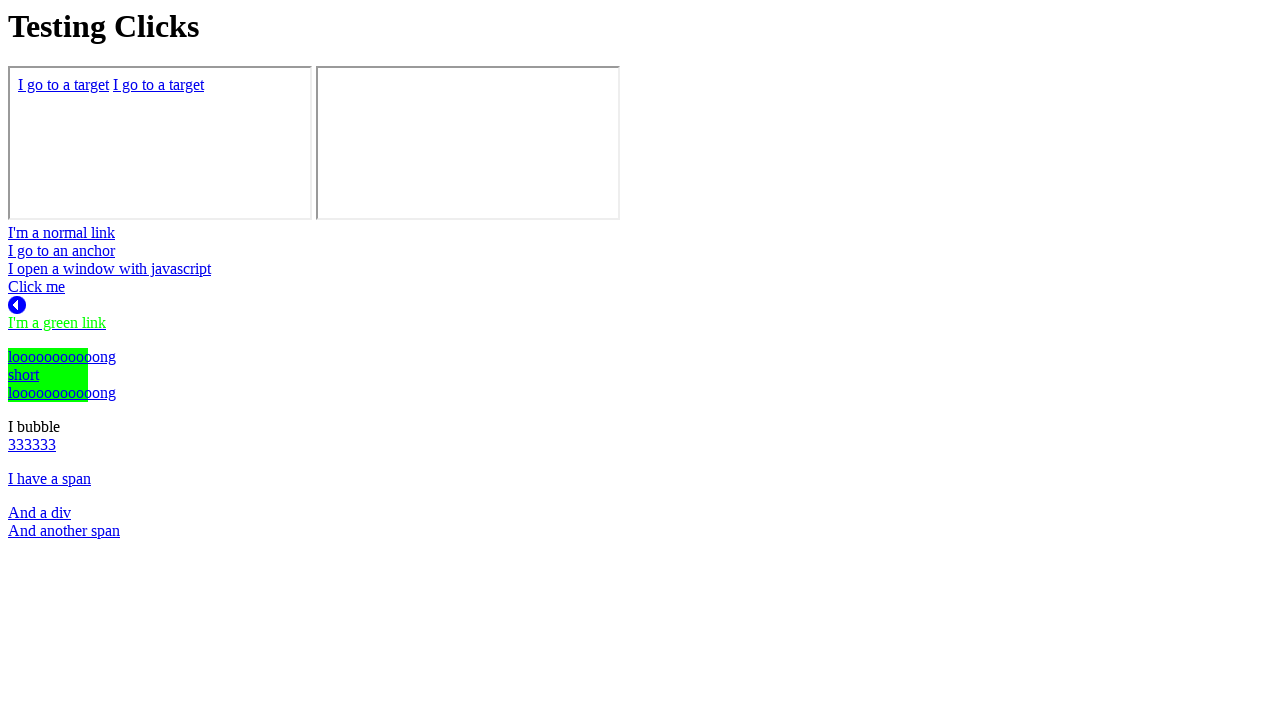

Navigated to clicks.html test page
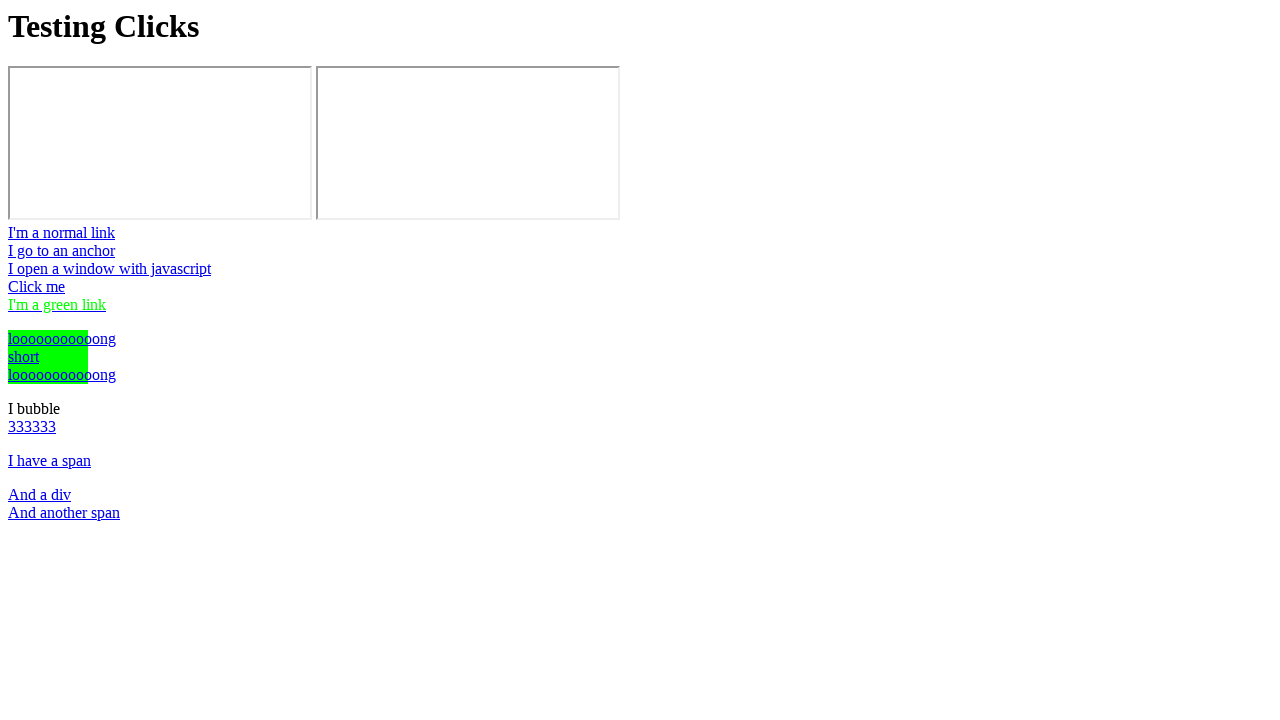

Page DOM content loaded
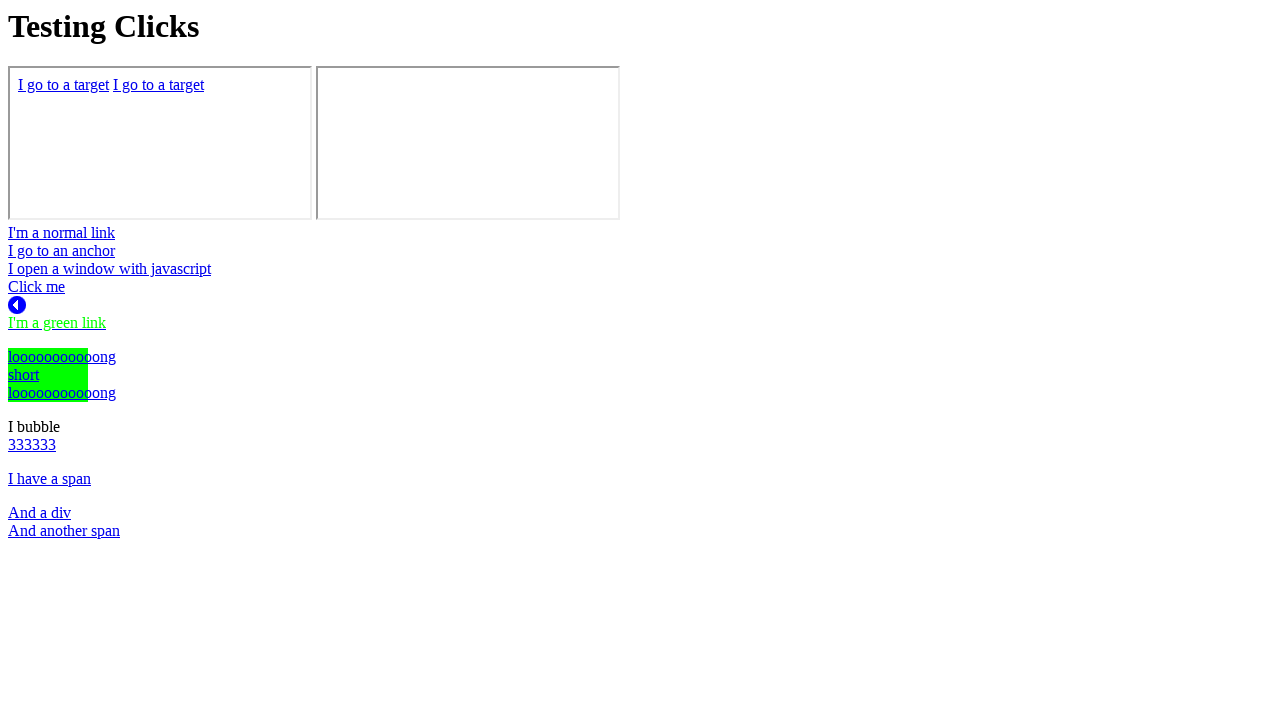

Verified page title is 'clicks'
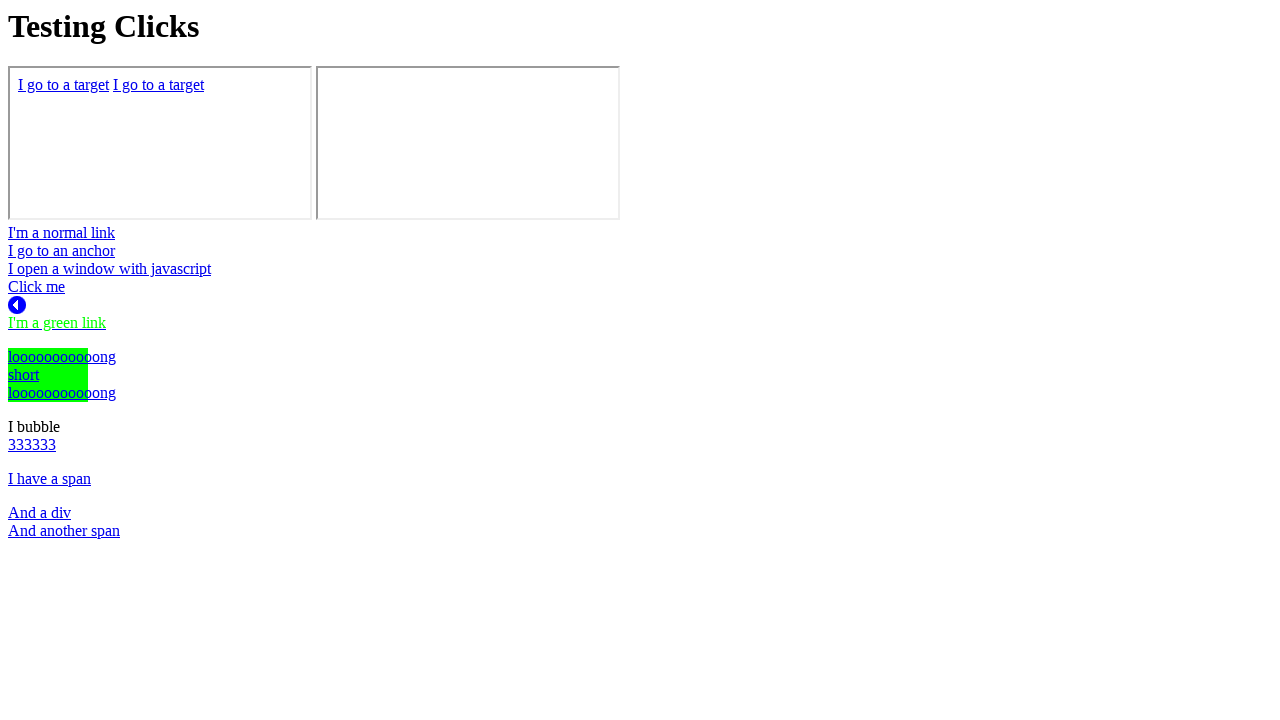

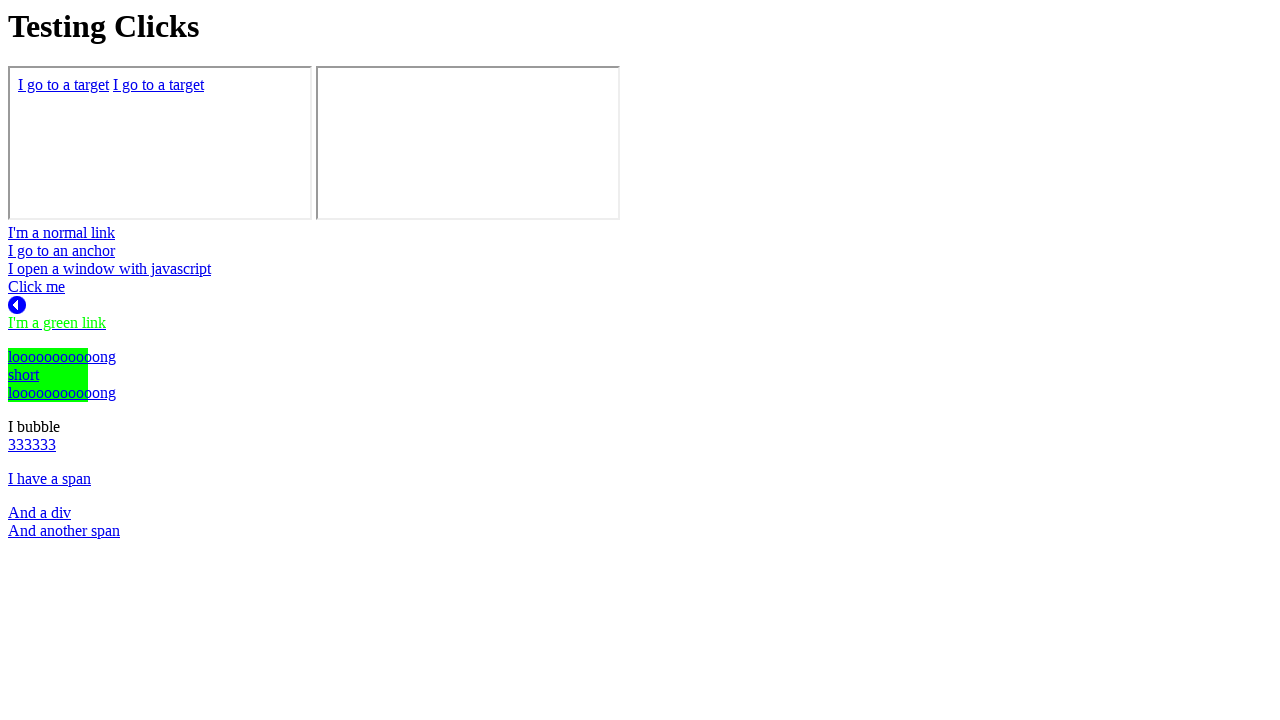